Tests the accordion widget on jQuery UI by clicking on different accordion sections to expand them

Starting URL: https://jqueryui.com/accordion/

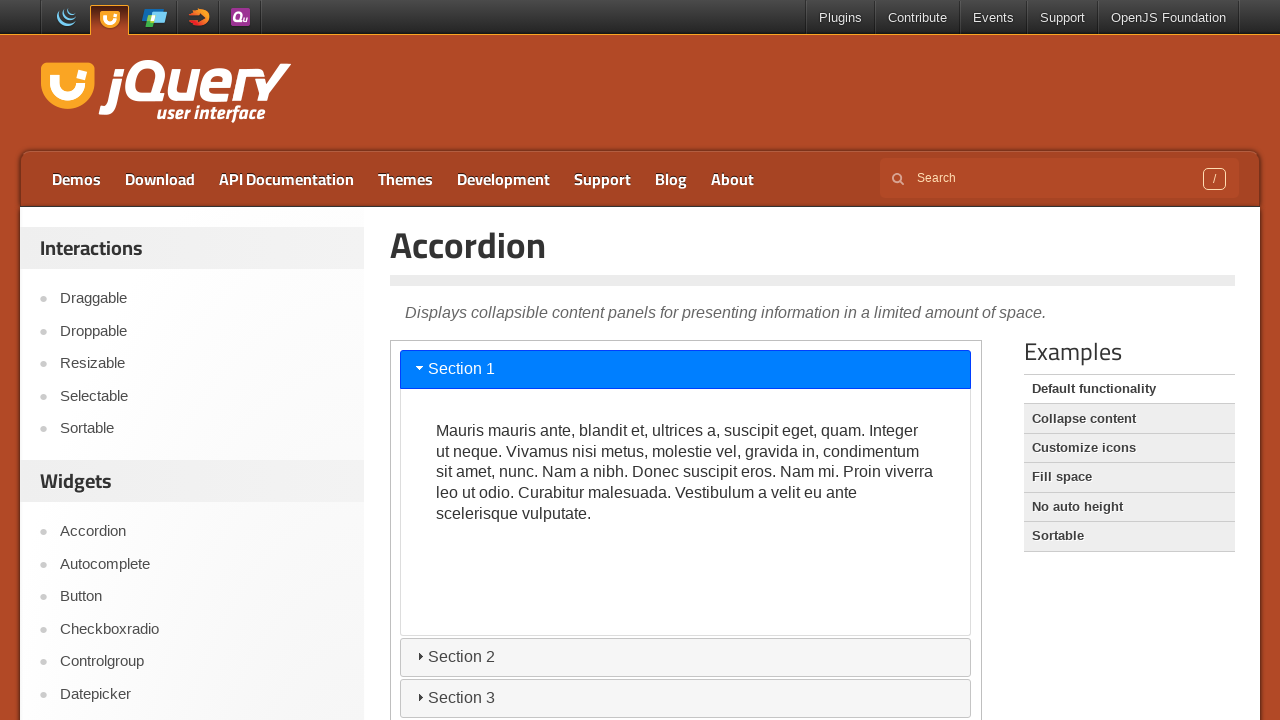

Located the demo iframe for accordion widget
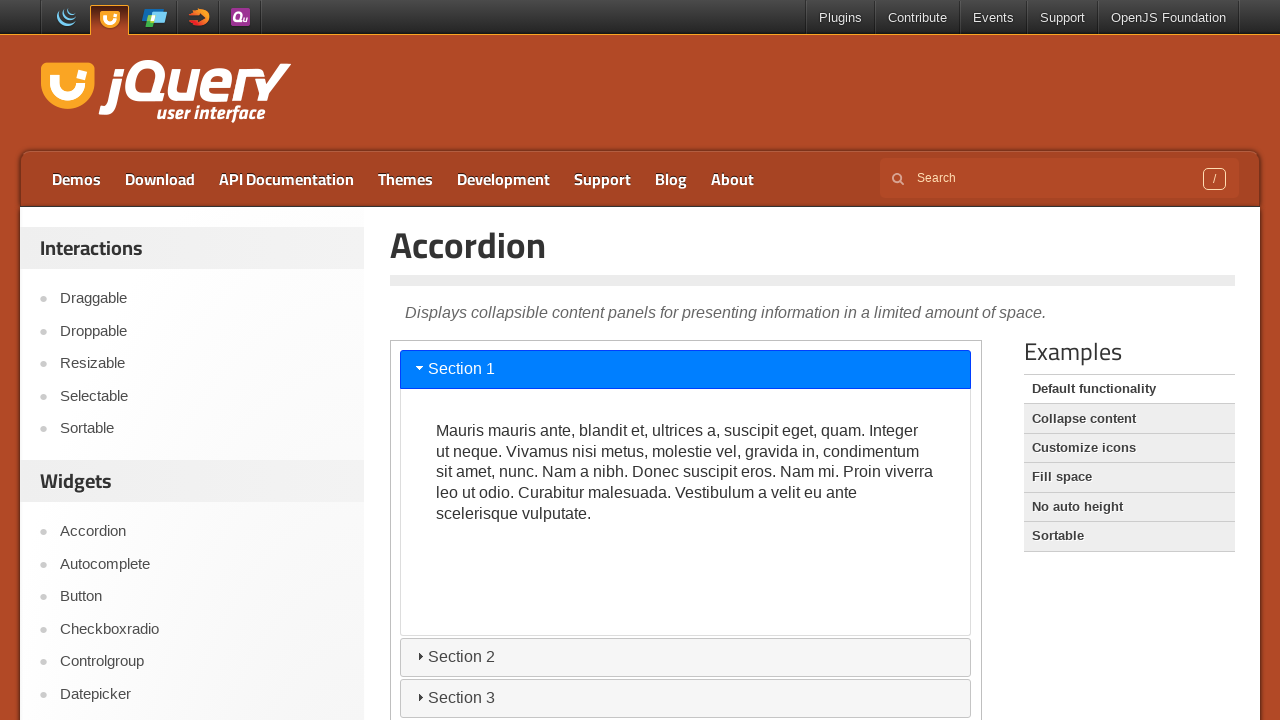

Clicked first accordion section (#ui-id-3) to expand it at (686, 657) on iframe.demo-frame >> internal:control=enter-frame >> #ui-id-3
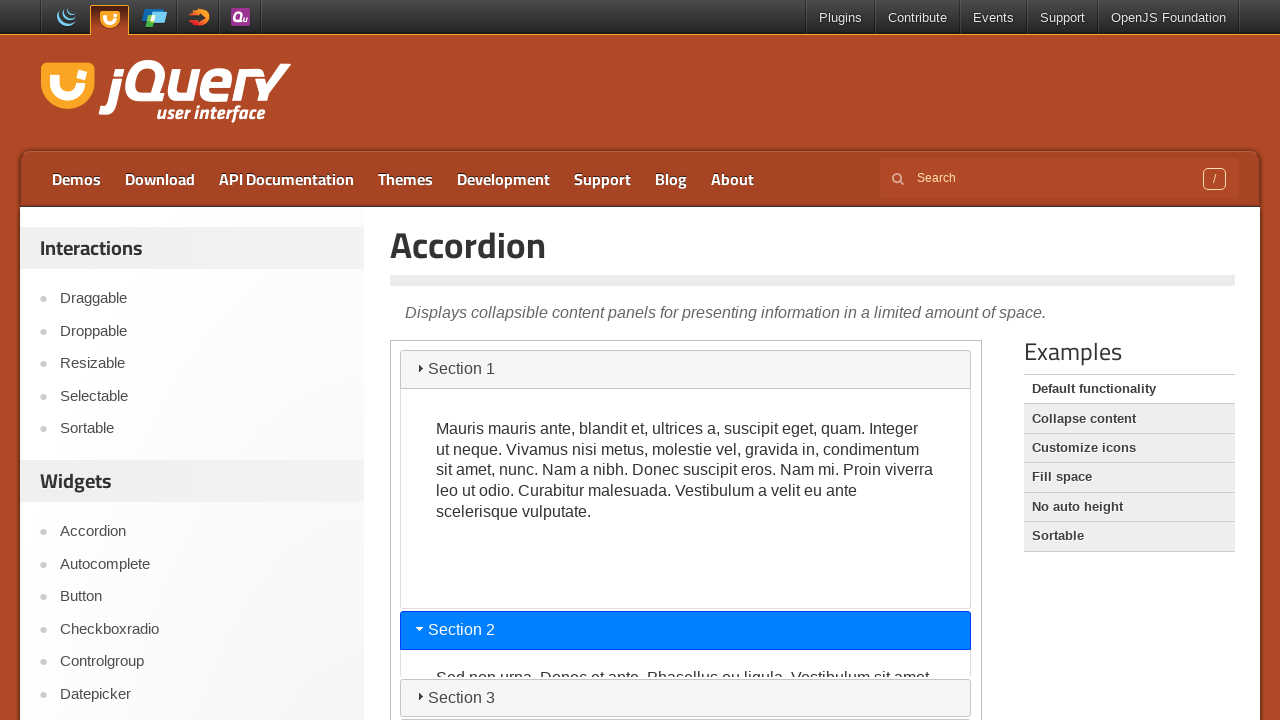

Clicked second accordion section (#ui-id-7) to expand it at (686, 701) on iframe.demo-frame >> internal:control=enter-frame >> #ui-id-7
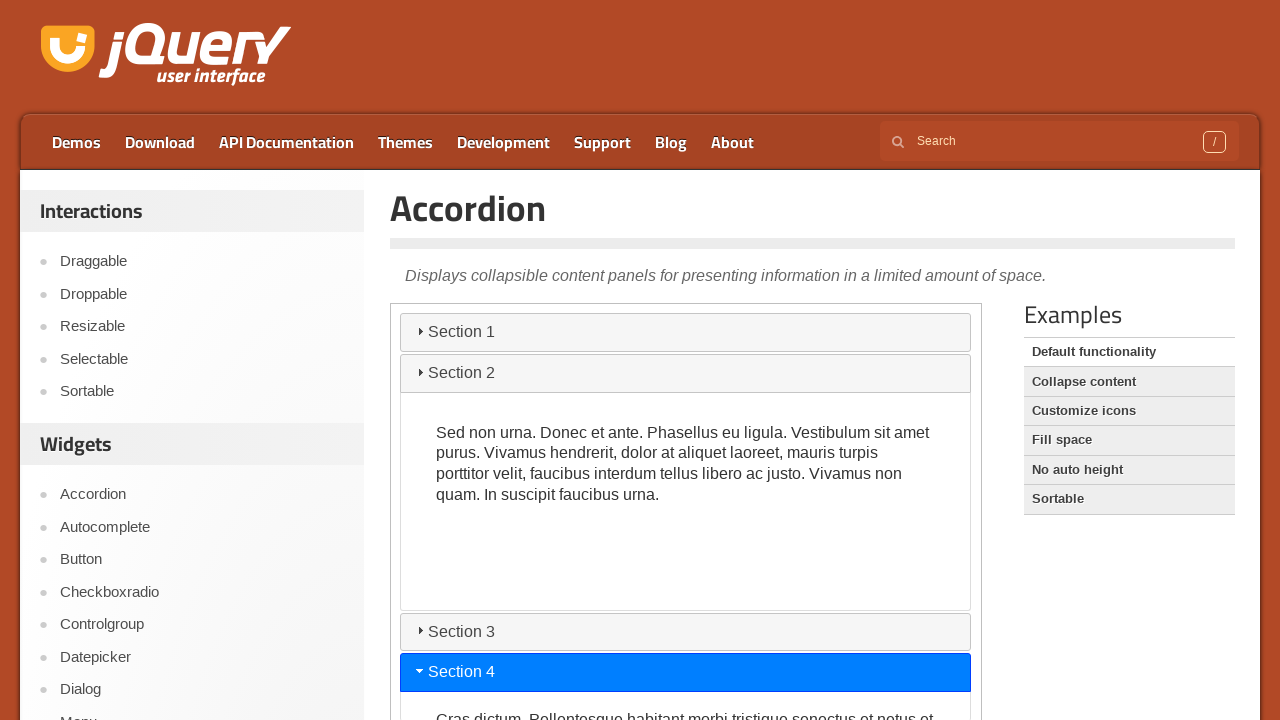

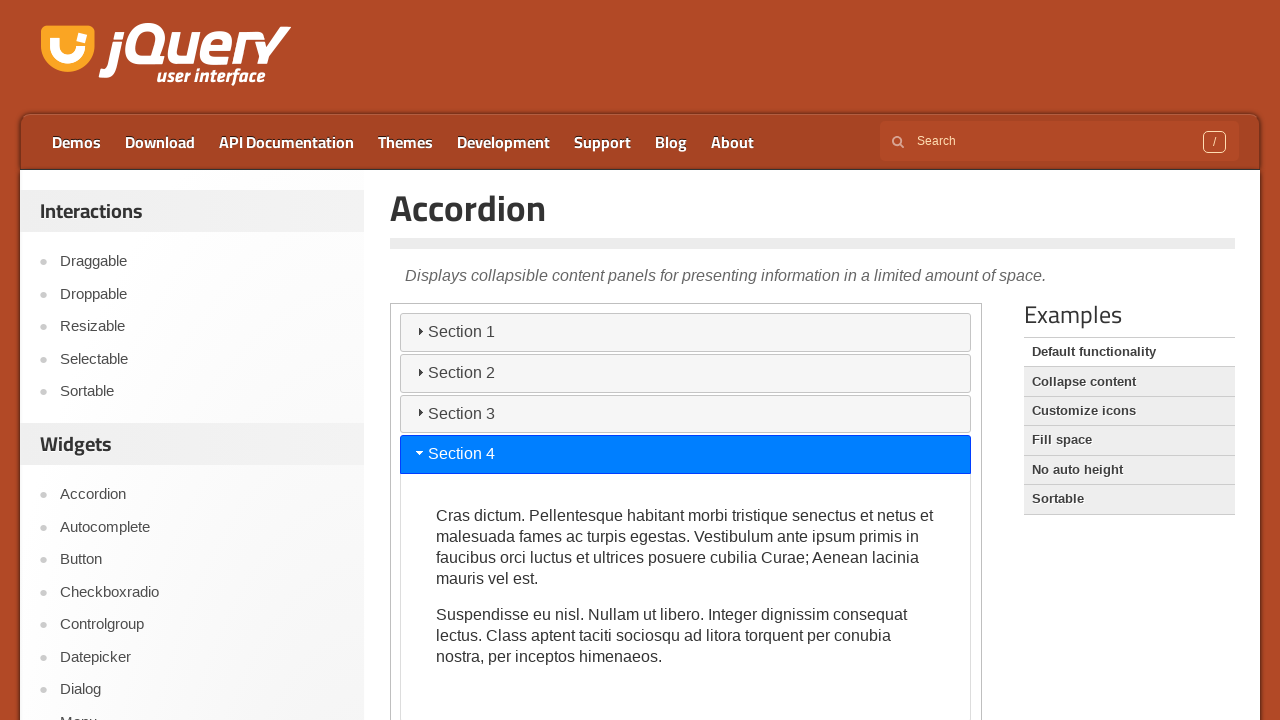